Tests keyboard actions on a text comparison tool by entering text in the first field, selecting all, copying, tabbing to the second field, and pasting

Starting URL: https://text-compare.com/

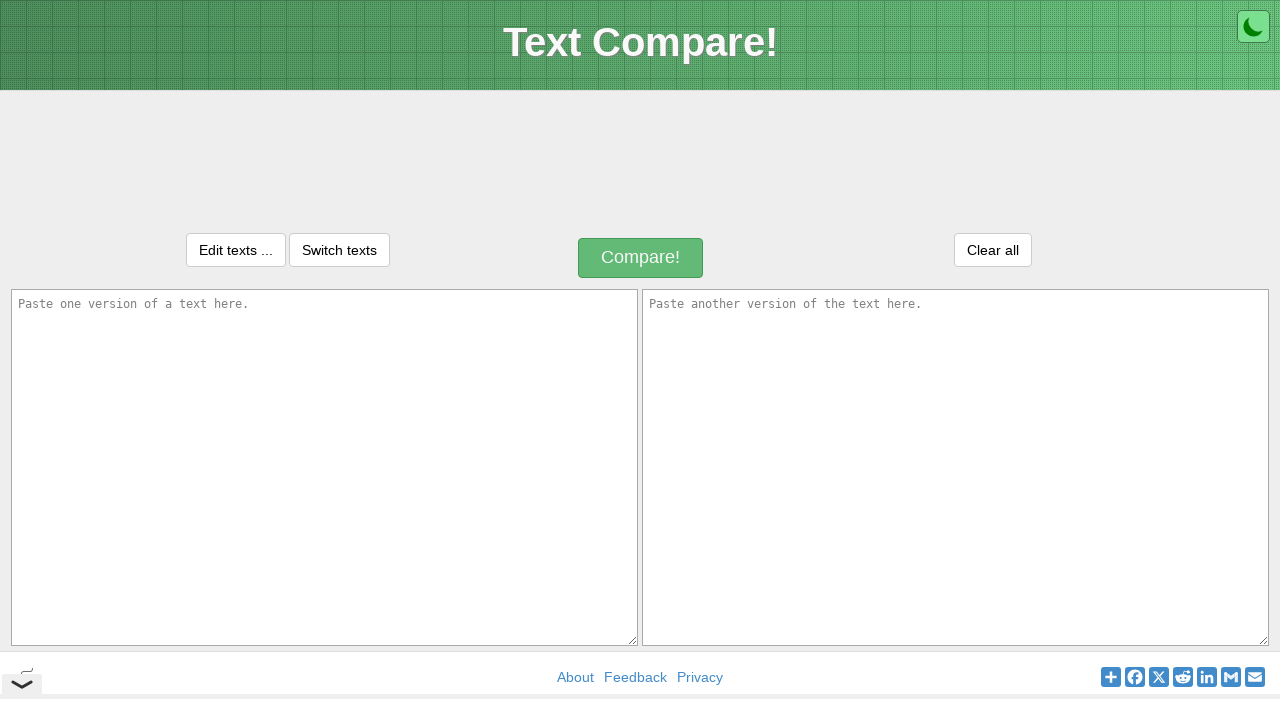

Filled first textarea with 'Welcome to Selenium' on textarea#inputText1
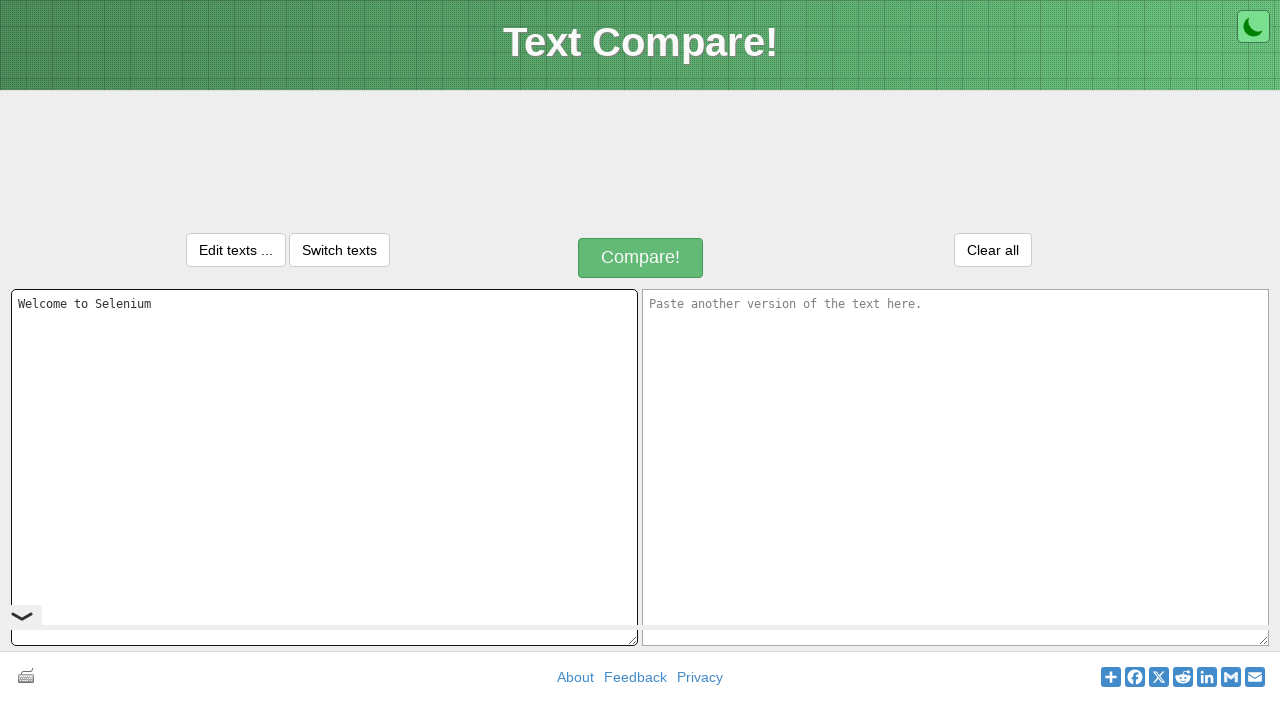

Selected all text in first textarea using Ctrl+A
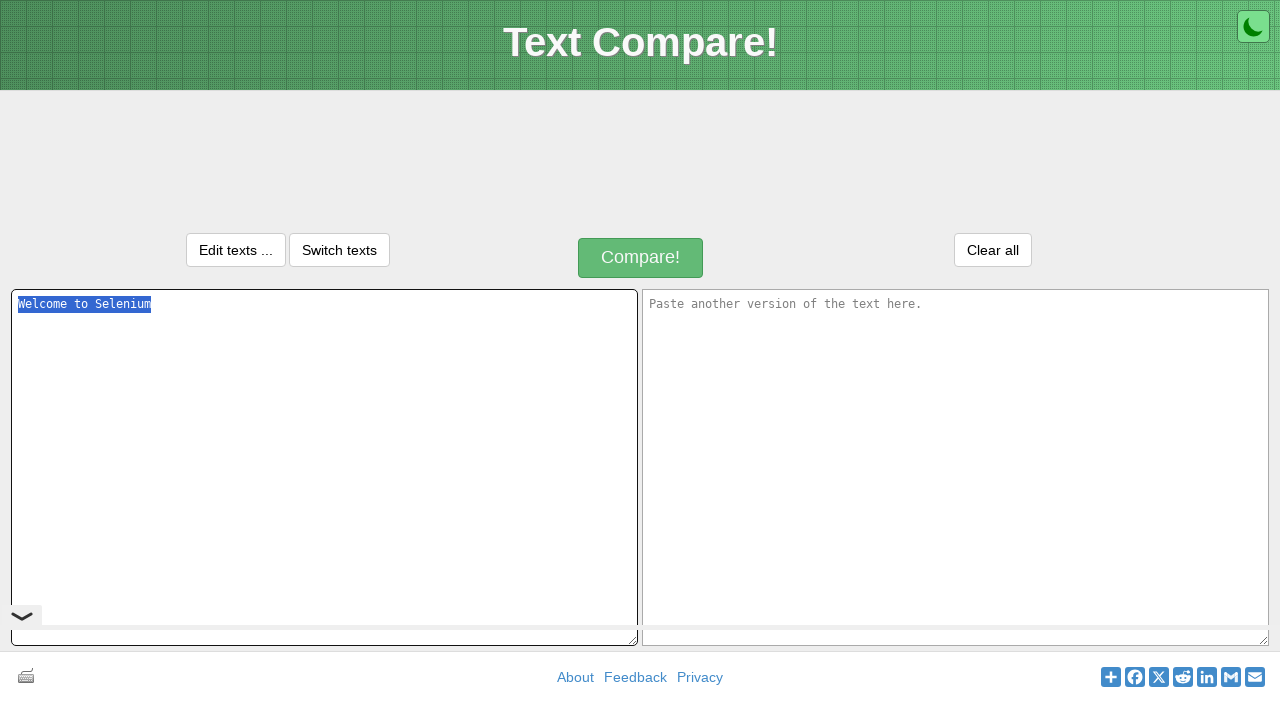

Copied selected text using Ctrl+C
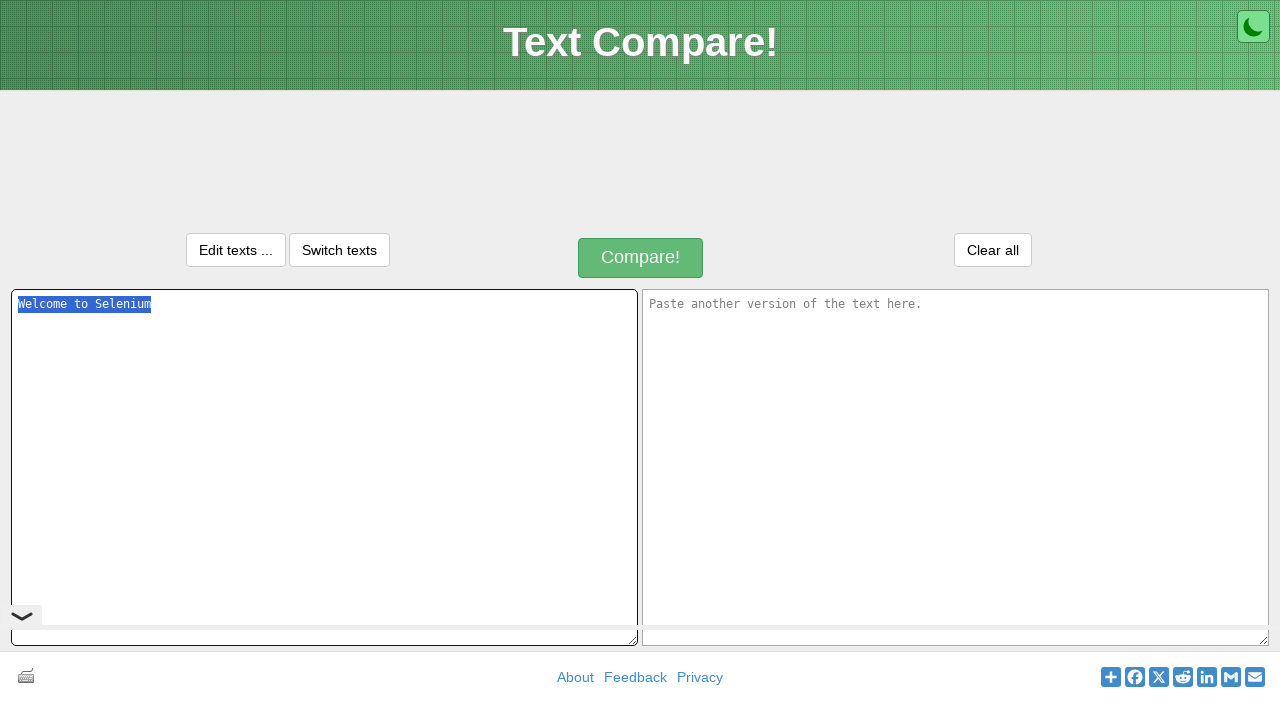

Tabbed to second textarea
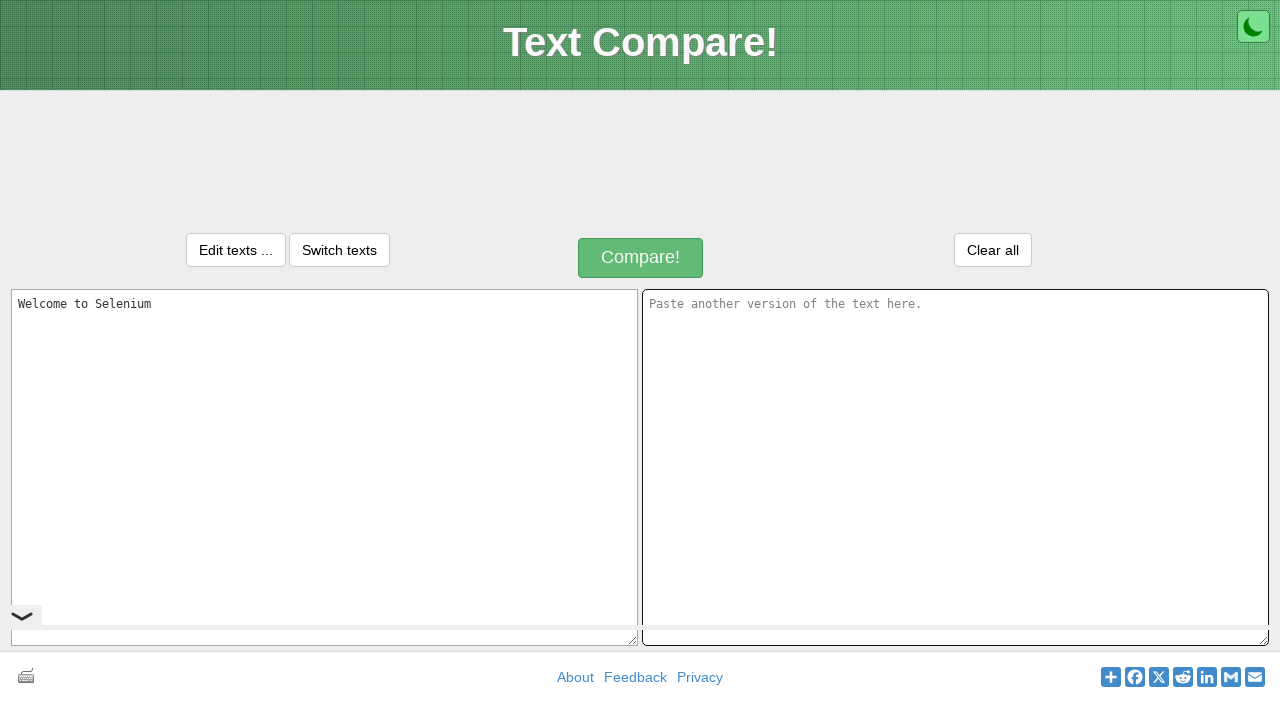

Pasted text into second textarea using Ctrl+V
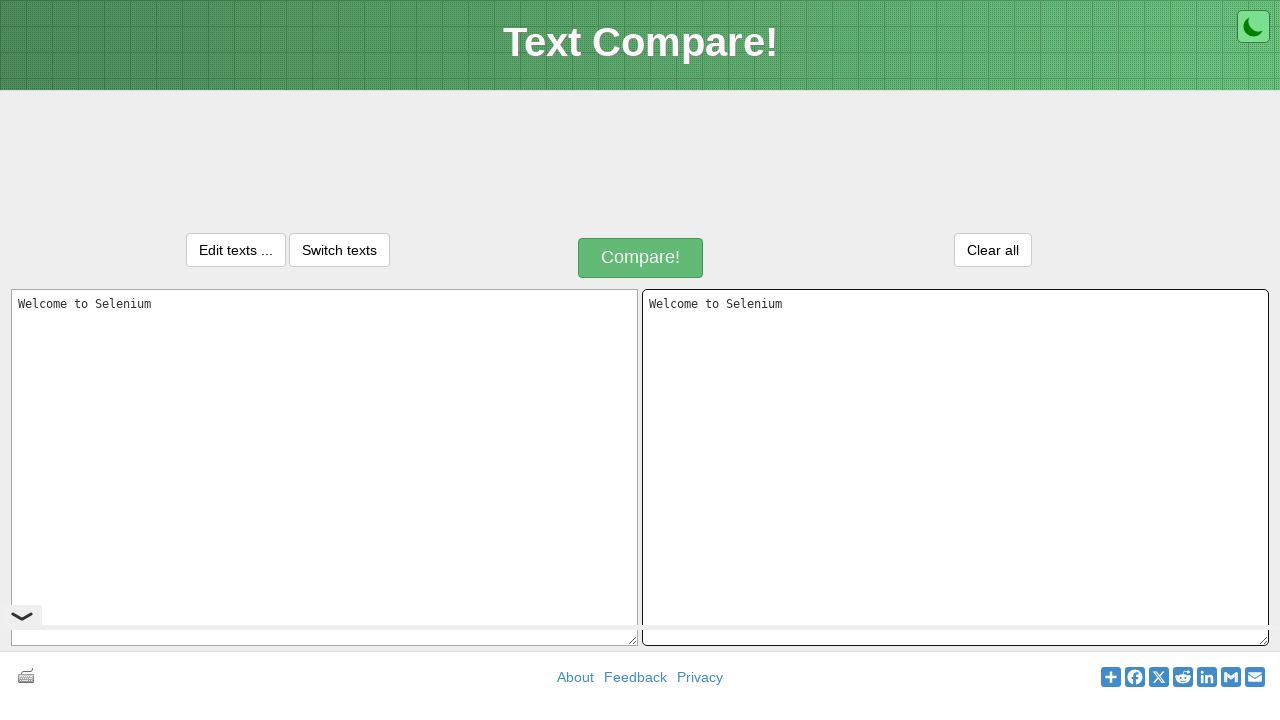

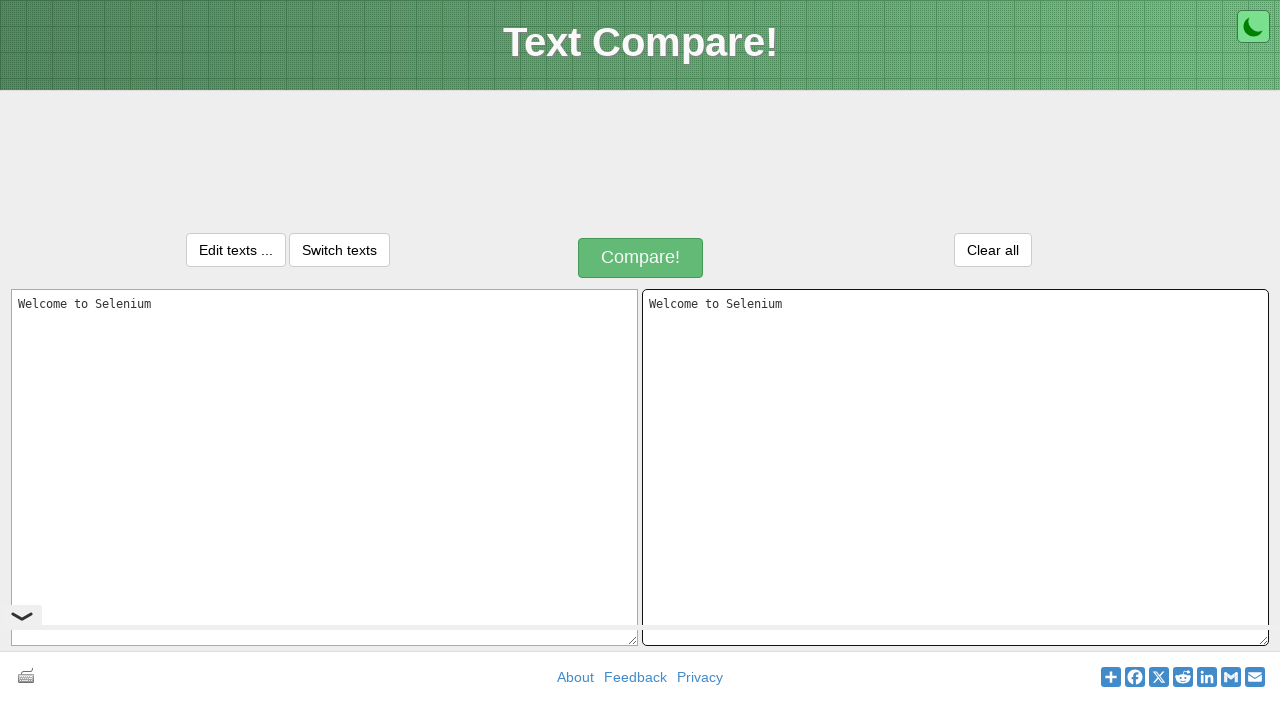